Navigates to MITRE ATT&CK tactics page and verifies the page heading loads correctly

Starting URL: https://attack.mitre.org/tactics/TA0008

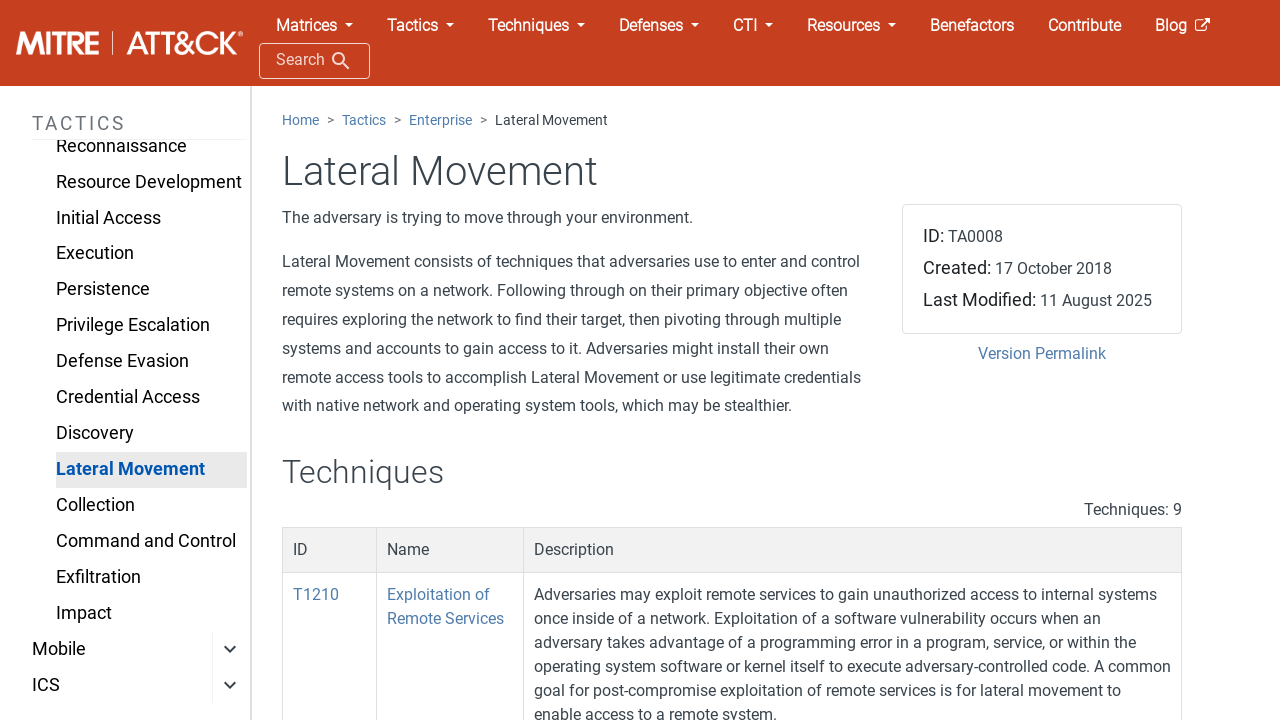

Waited for page heading (h1) to load on MITRE ATT&CK TA0008 tactics page
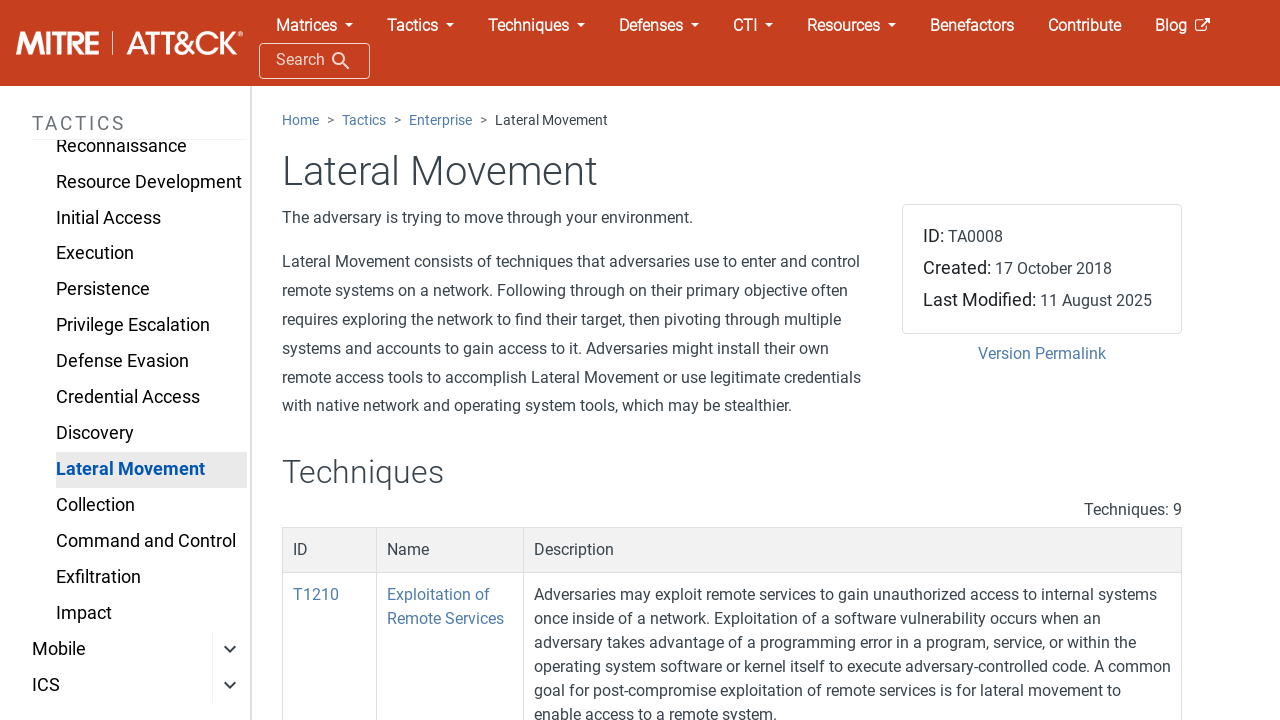

Navigated to MITRE ATT&CK TA0010 tactics page
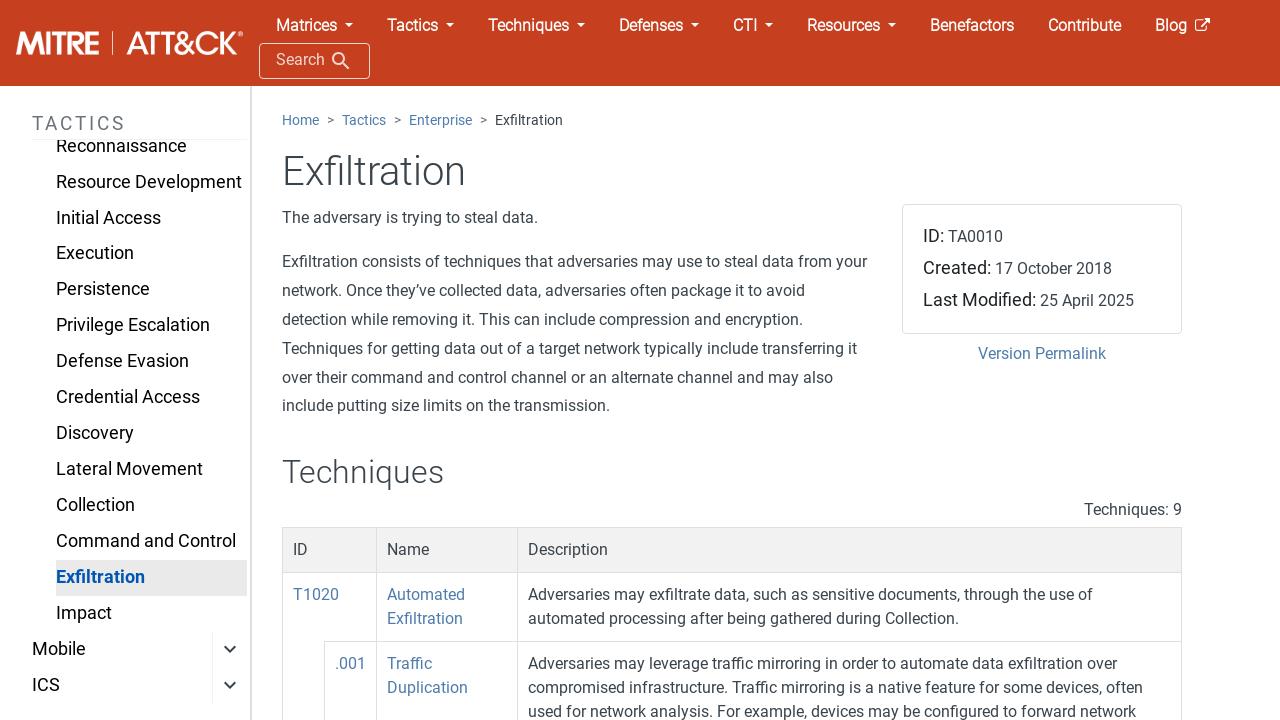

Waited for page heading (h1) to load on TA0010 tactics page
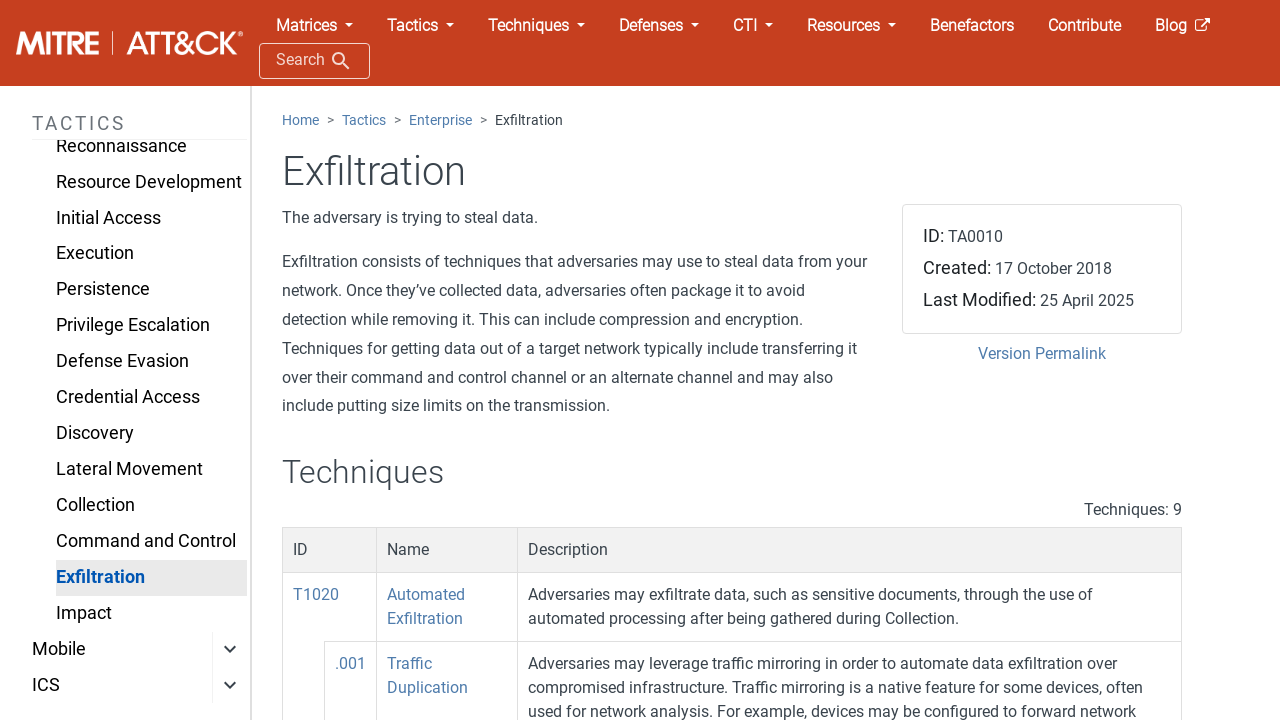

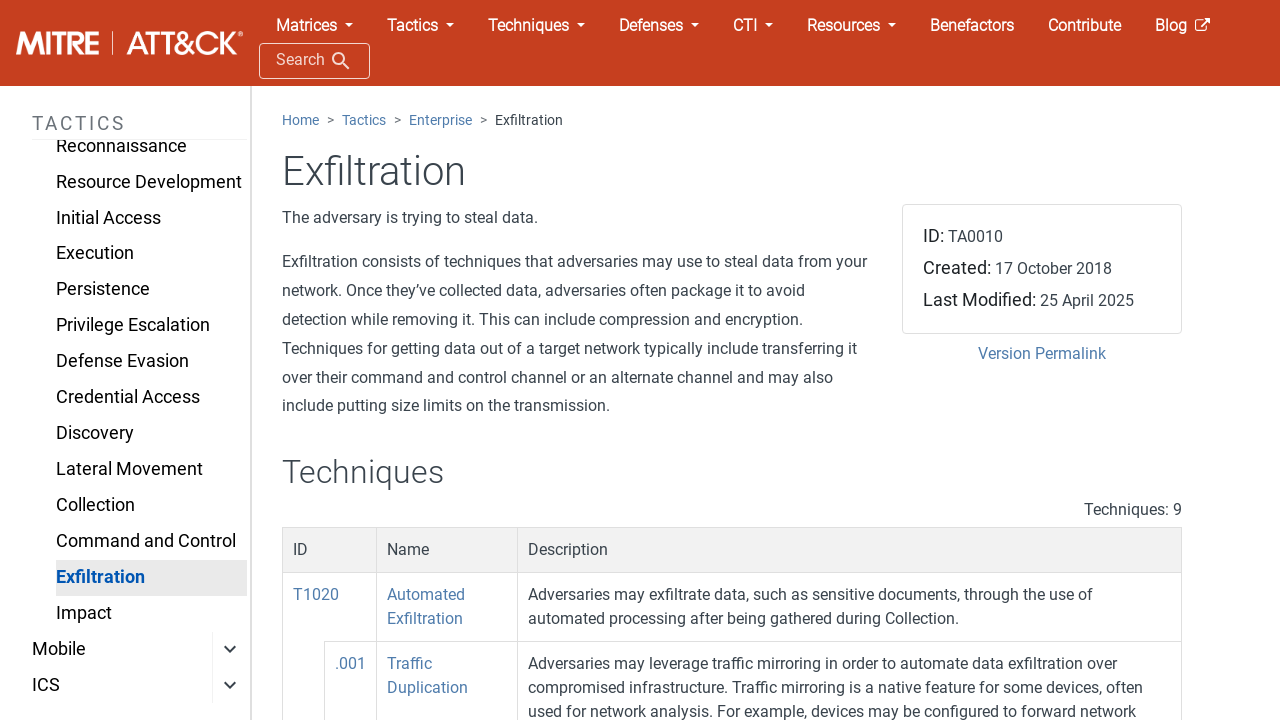